Tests hiding and revealing the Properties section by clicking the hide/show buttons

Starting URL: https://jdkcomparison.com

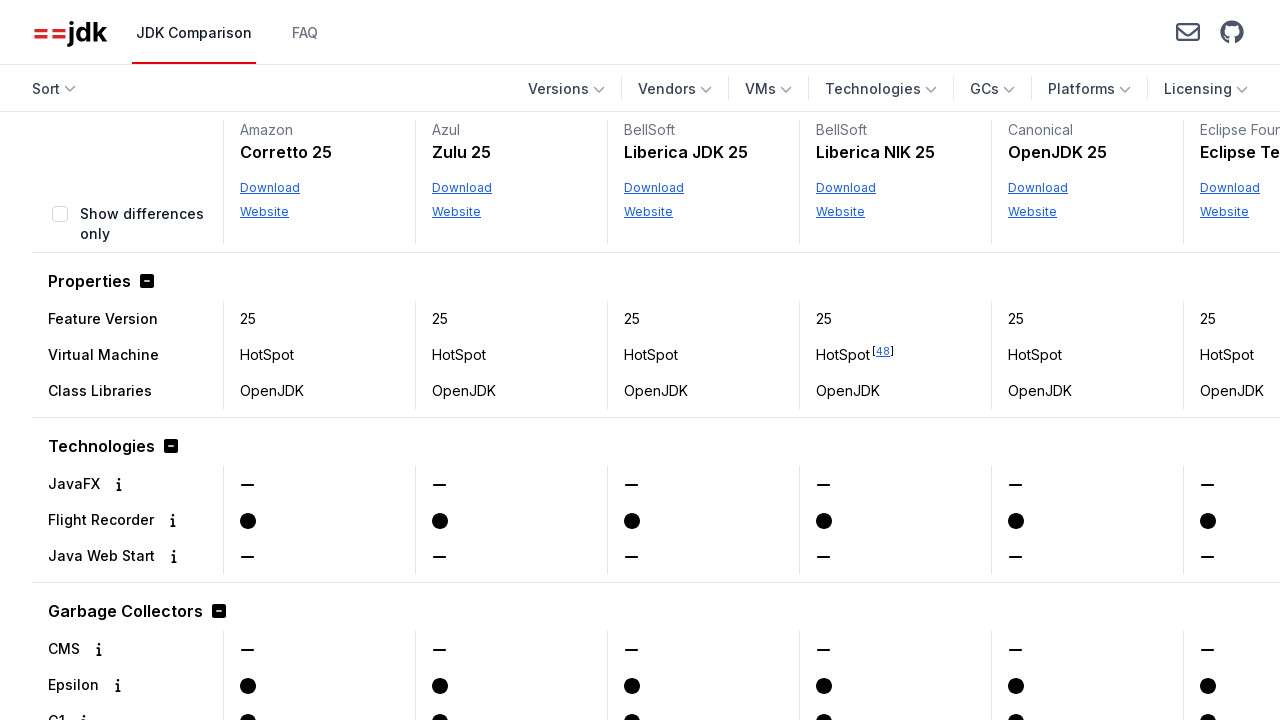

Waited for Properties section to load
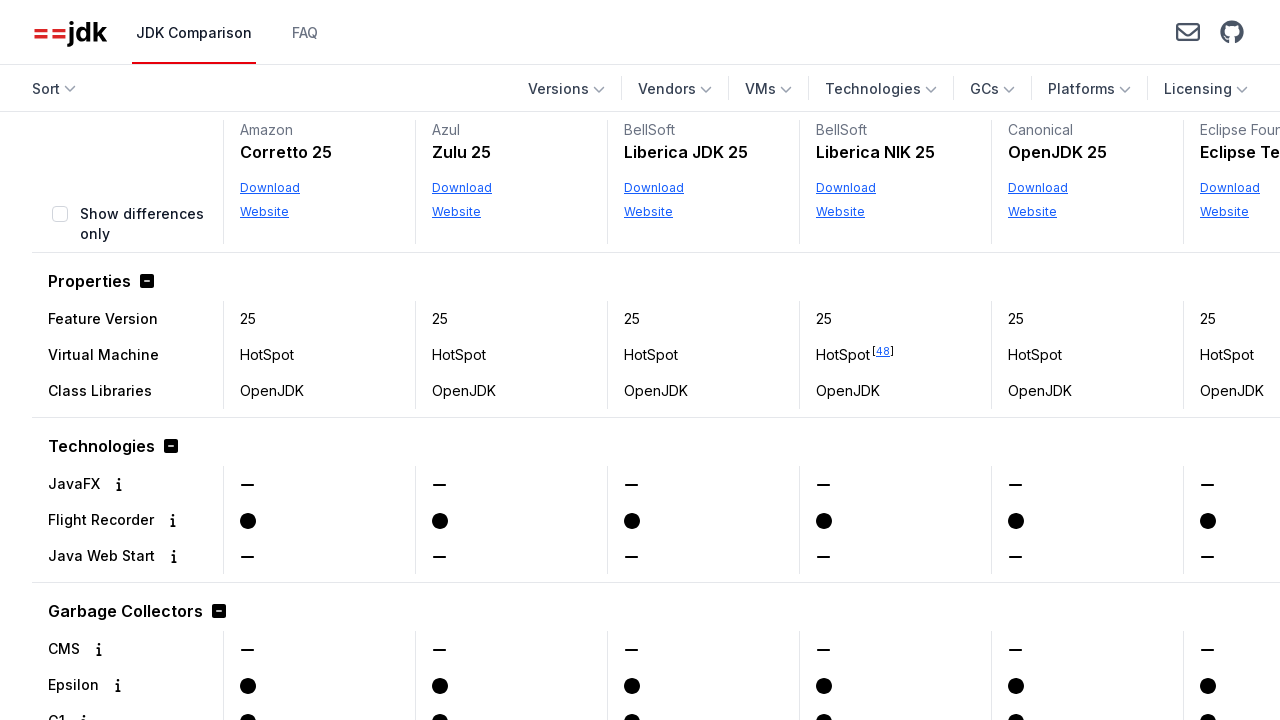

Clicked hide button to hide Properties section at (143, 281) on internal:role=button[name="Hide section Properties"i]
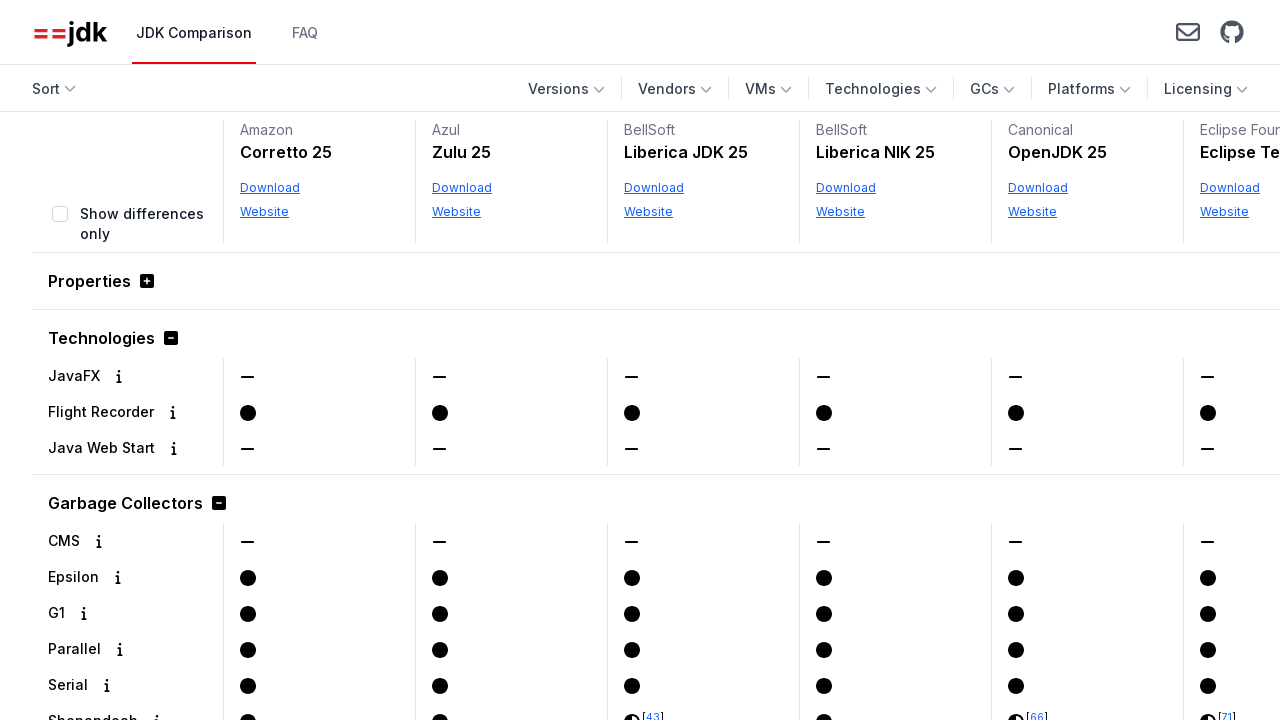

Waited for hide animation to complete
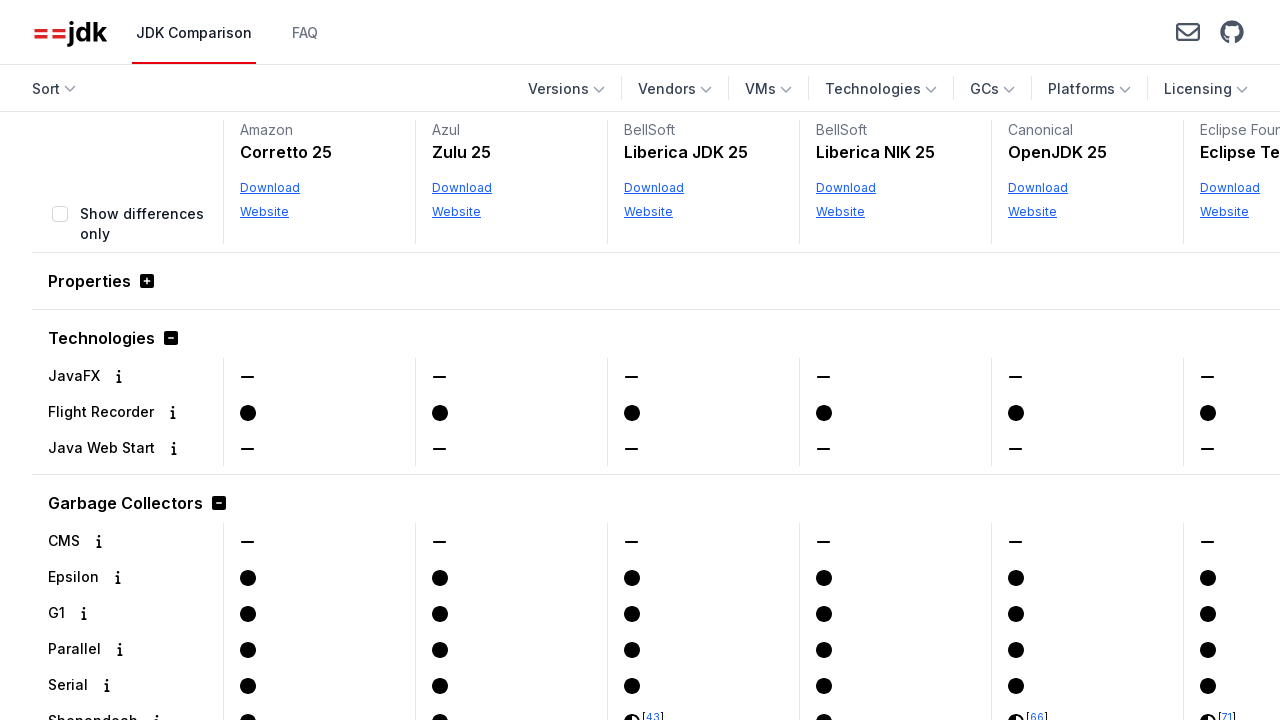

Clicked show button to reveal Properties section at (143, 281) on internal:role=button[name="Show section Properties"i]
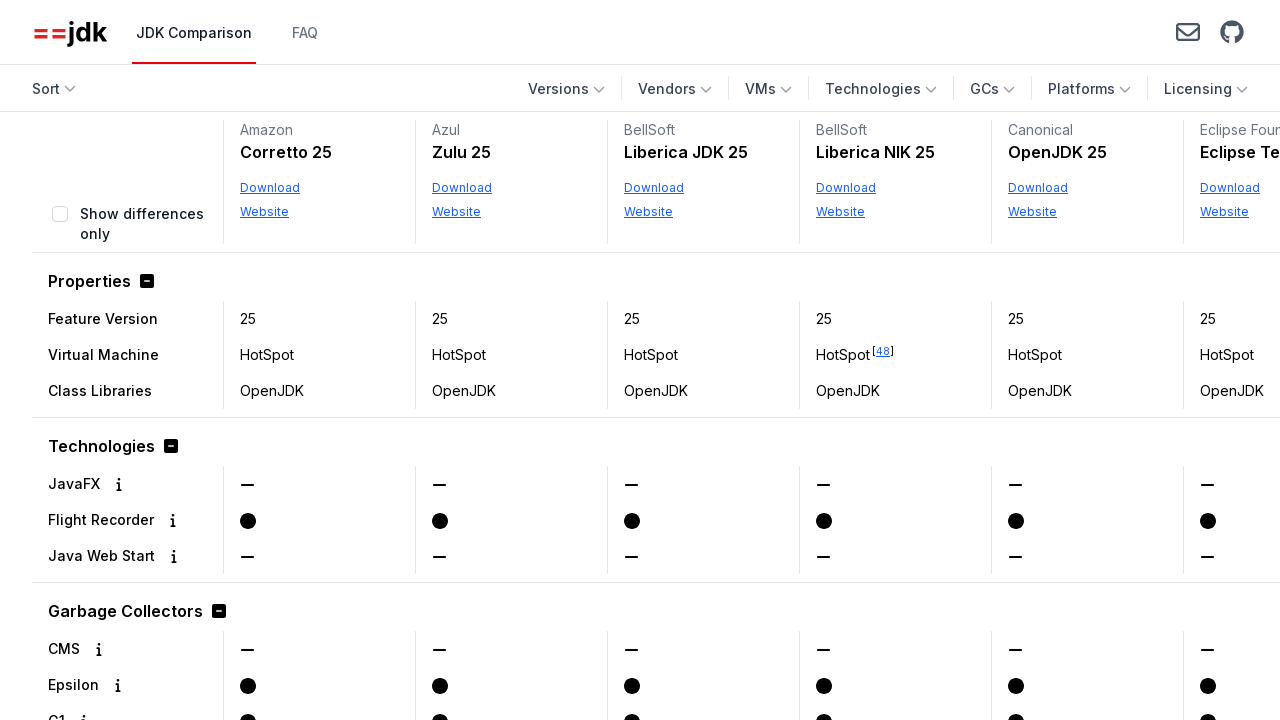

Properties section is now visible again
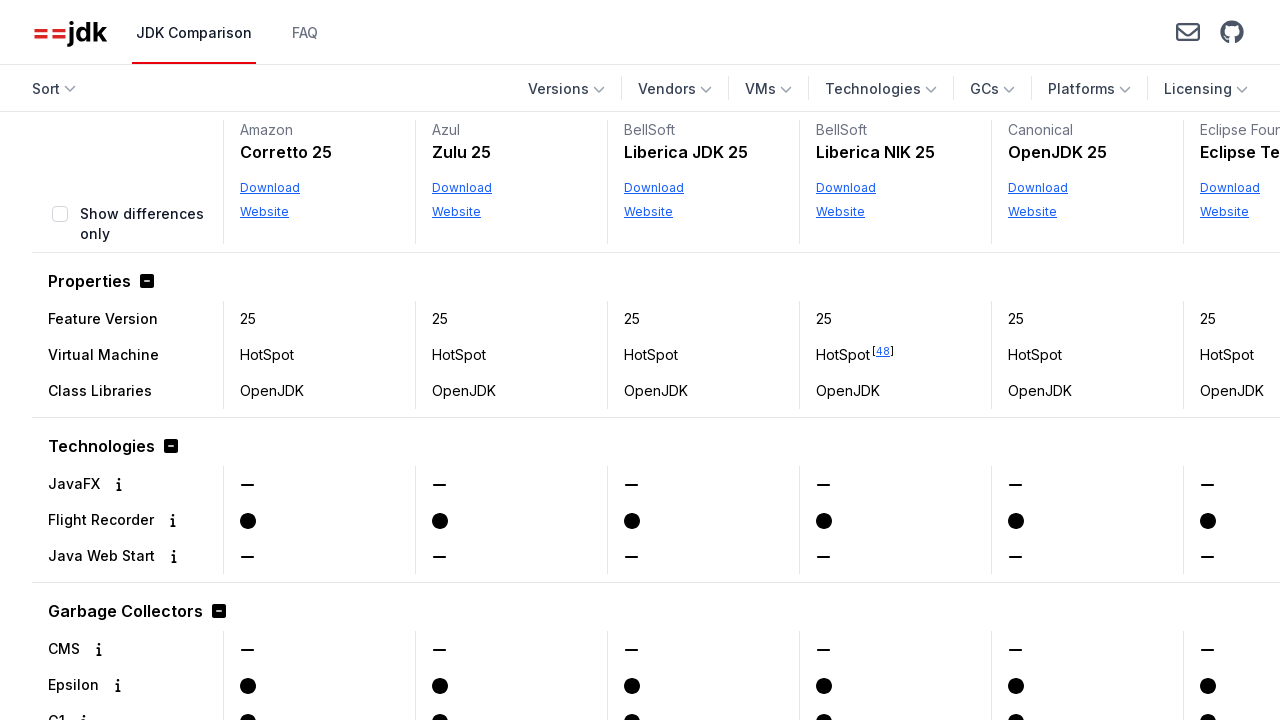

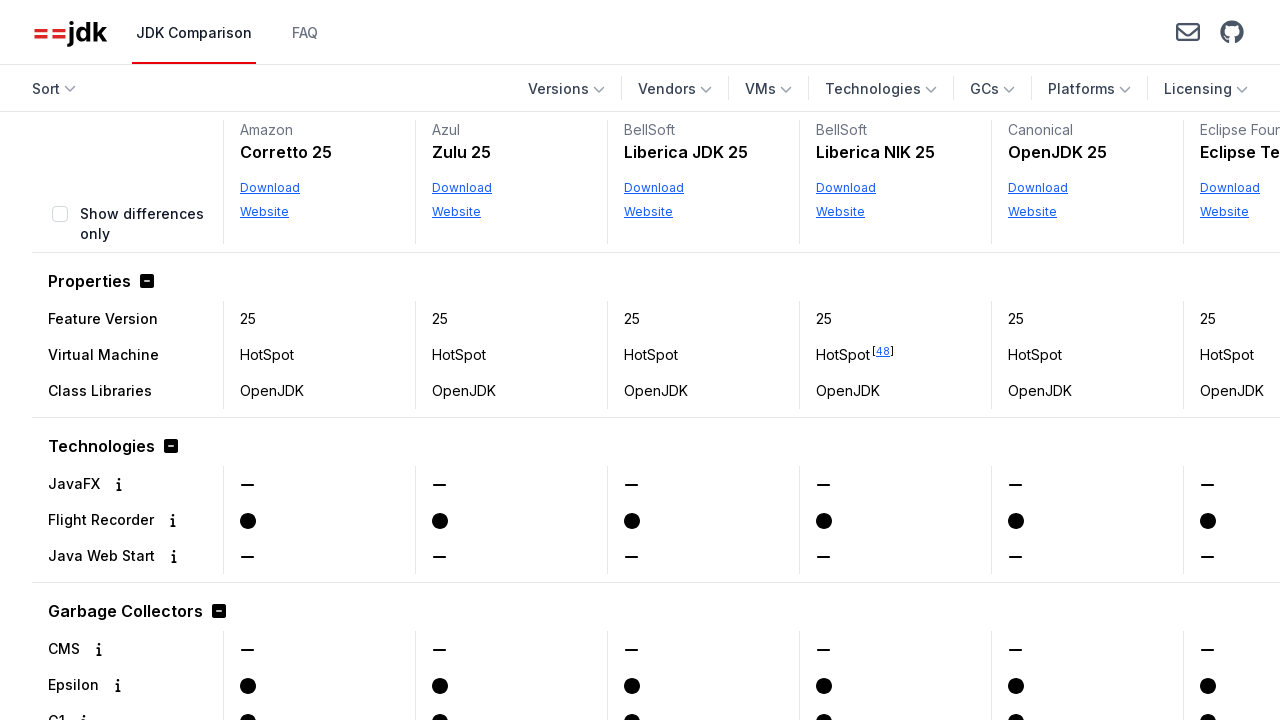